Tests a student registration form by filling in first name, last name, email, mobile number, address, selecting gender, submitting the form, and verifying the confirmation message appears.

Starting URL: https://demoqa.com/automation-practice-form

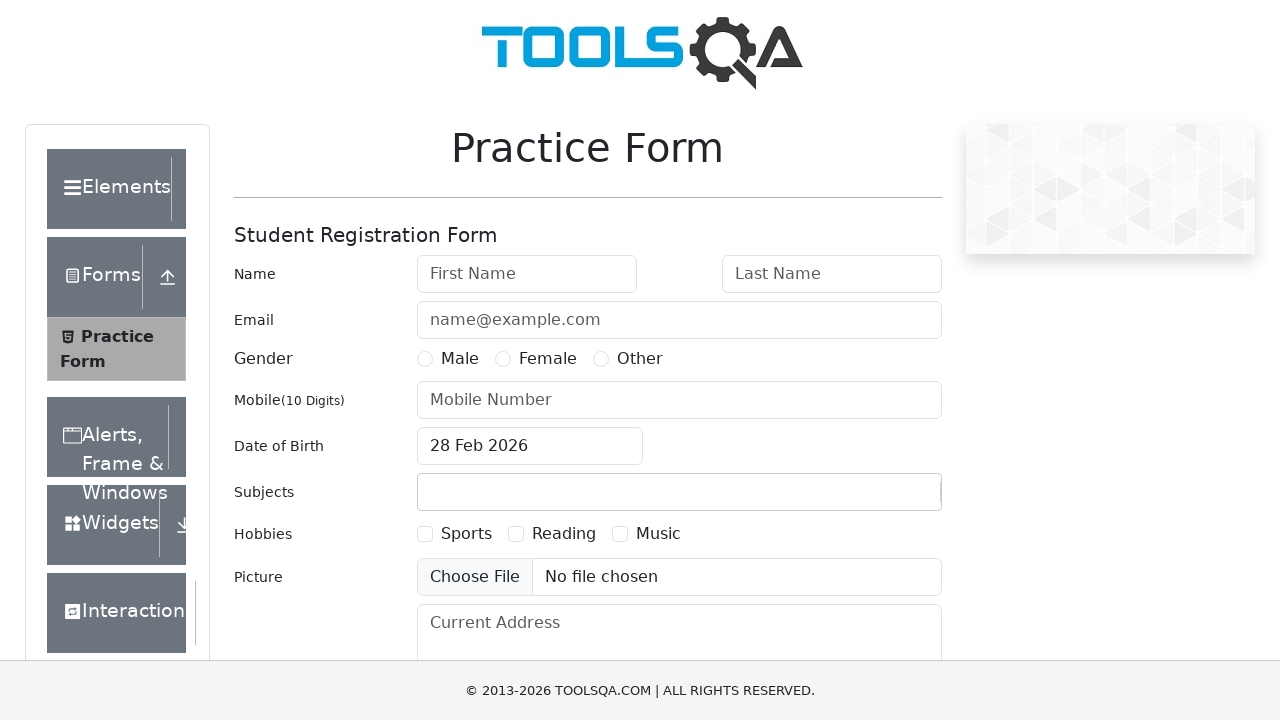

Filled first name field with 'Michael' on #firstName
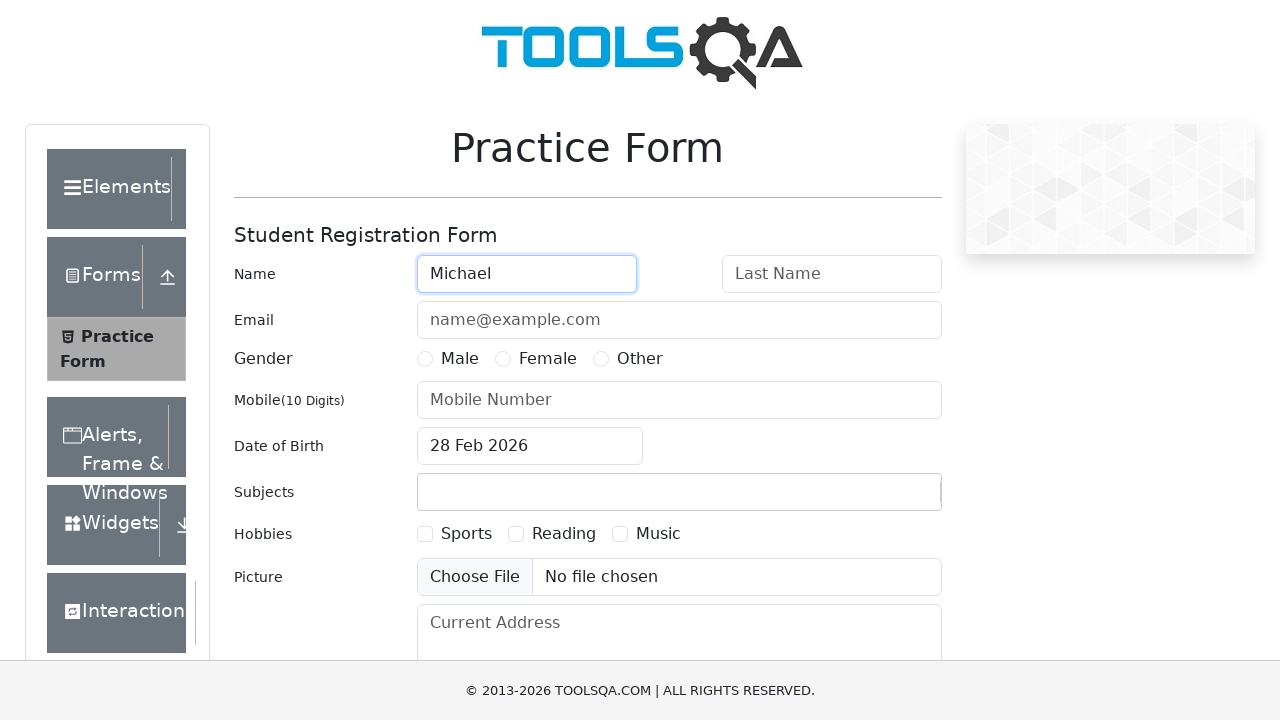

Filled last name field with 'Thompson' on #lastName
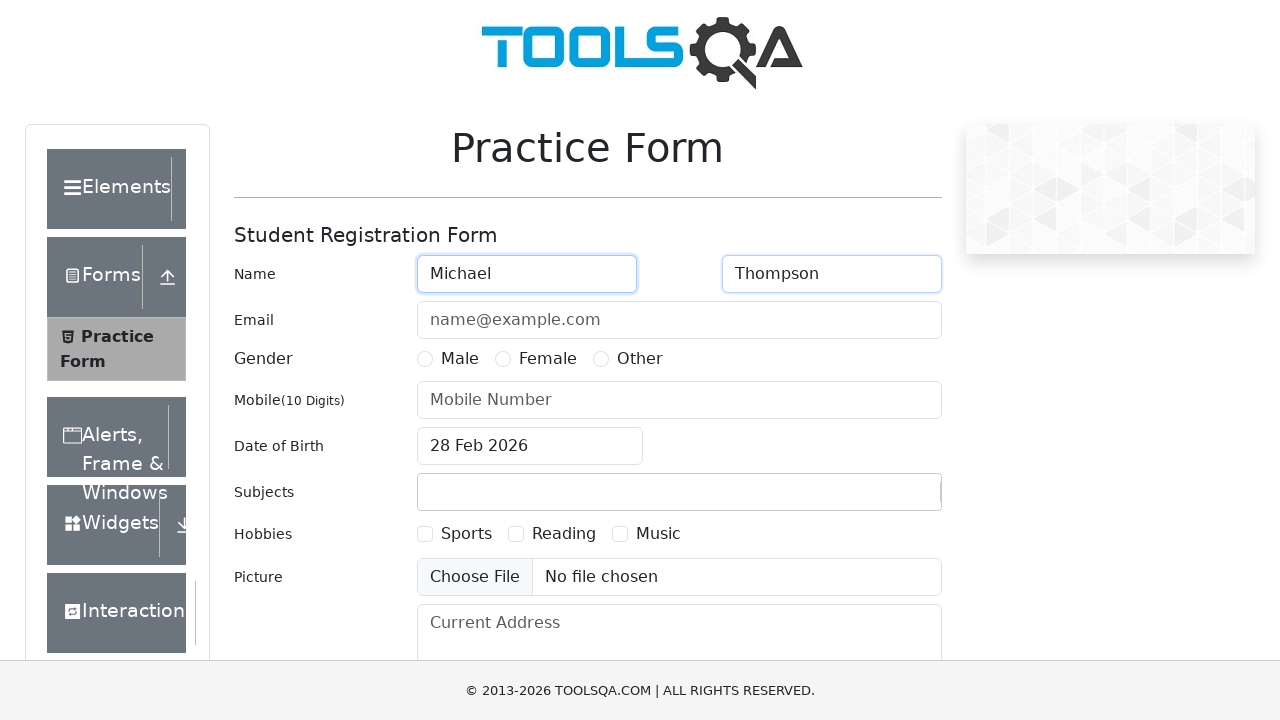

Filled email field with 'michael.thompson@testmail.com' on #userEmail
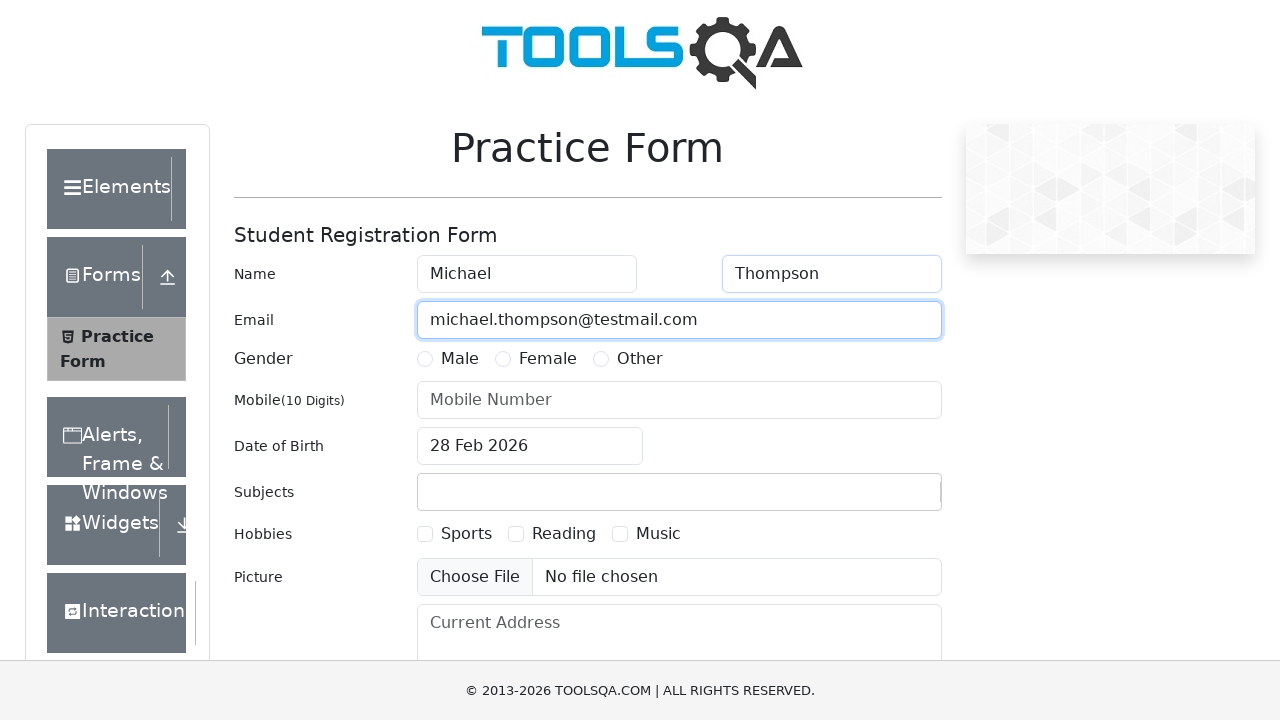

Filled mobile number field with '8547123690' on #userNumber
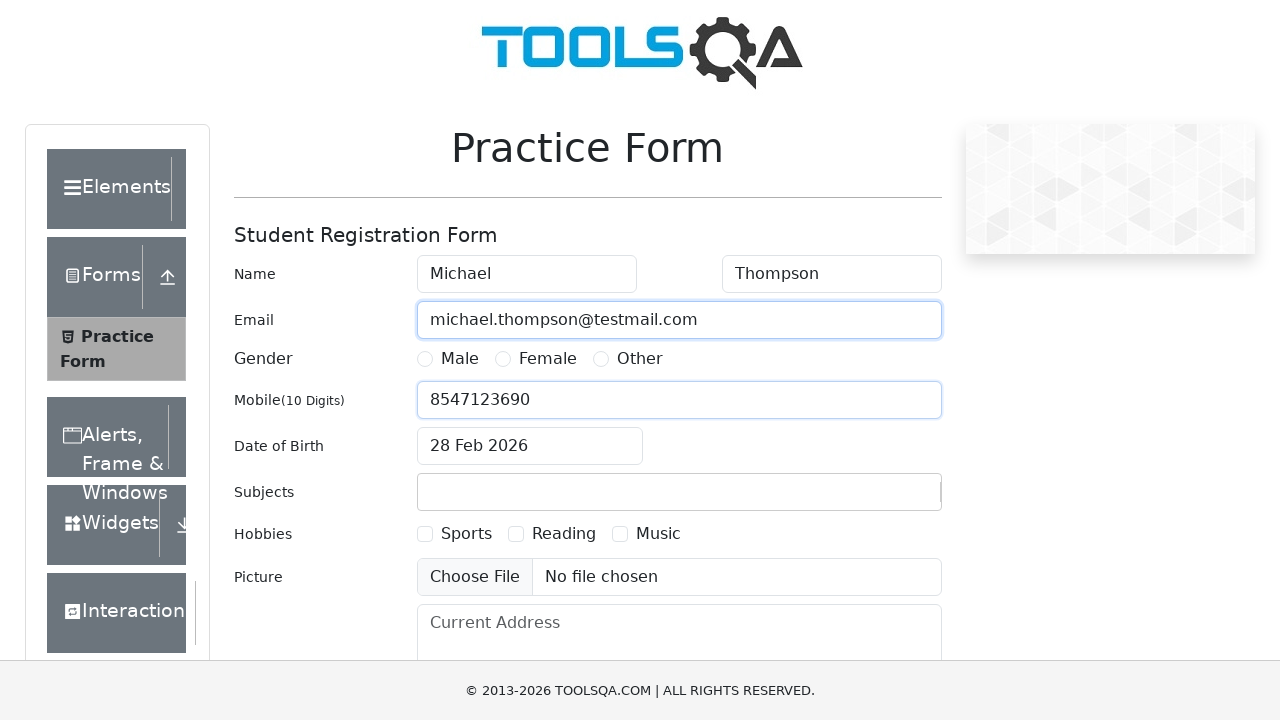

Filled address field with '742 Evergreen Terrace, Springfield' on #currentAddress
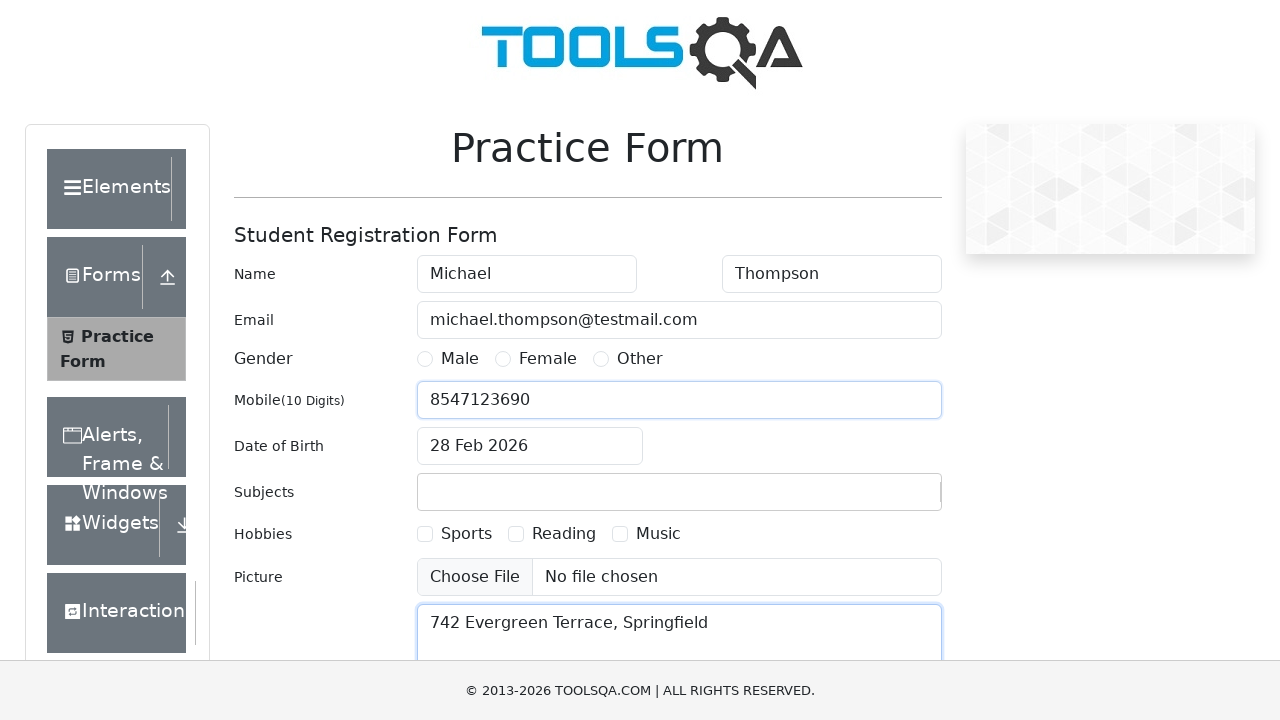

Selected male gender radio button
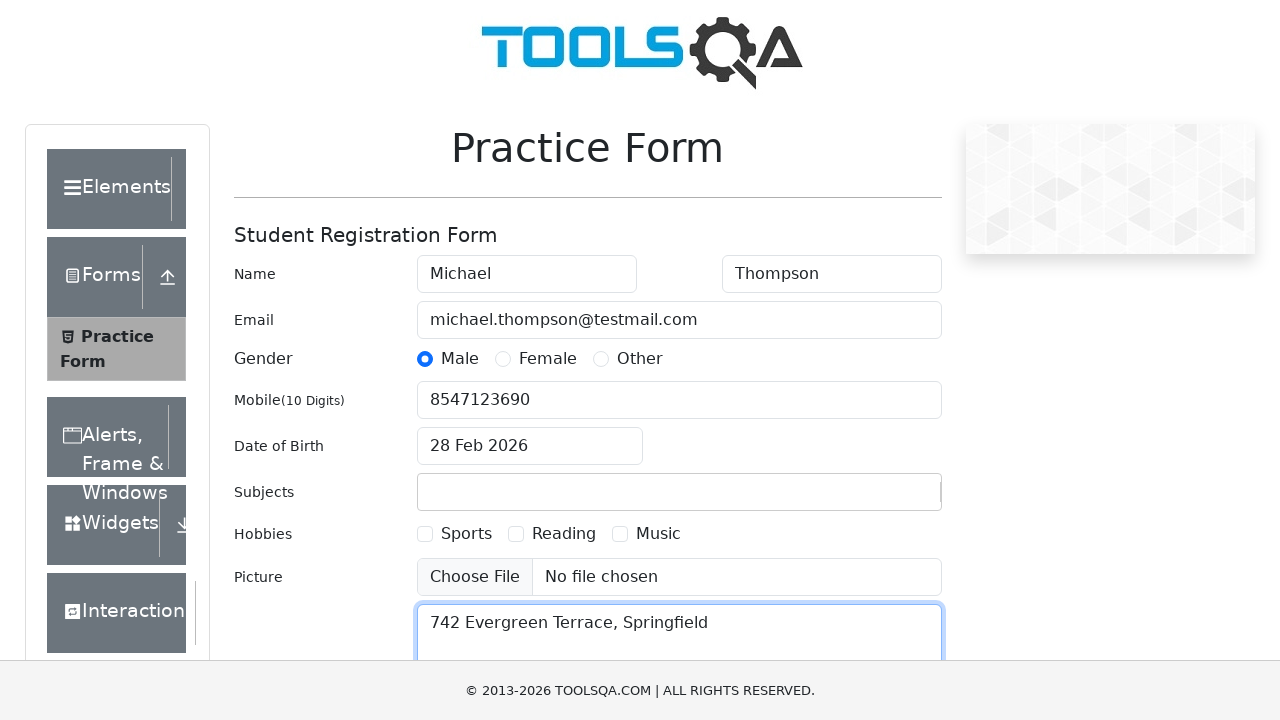

Clicked submit button to submit registration form
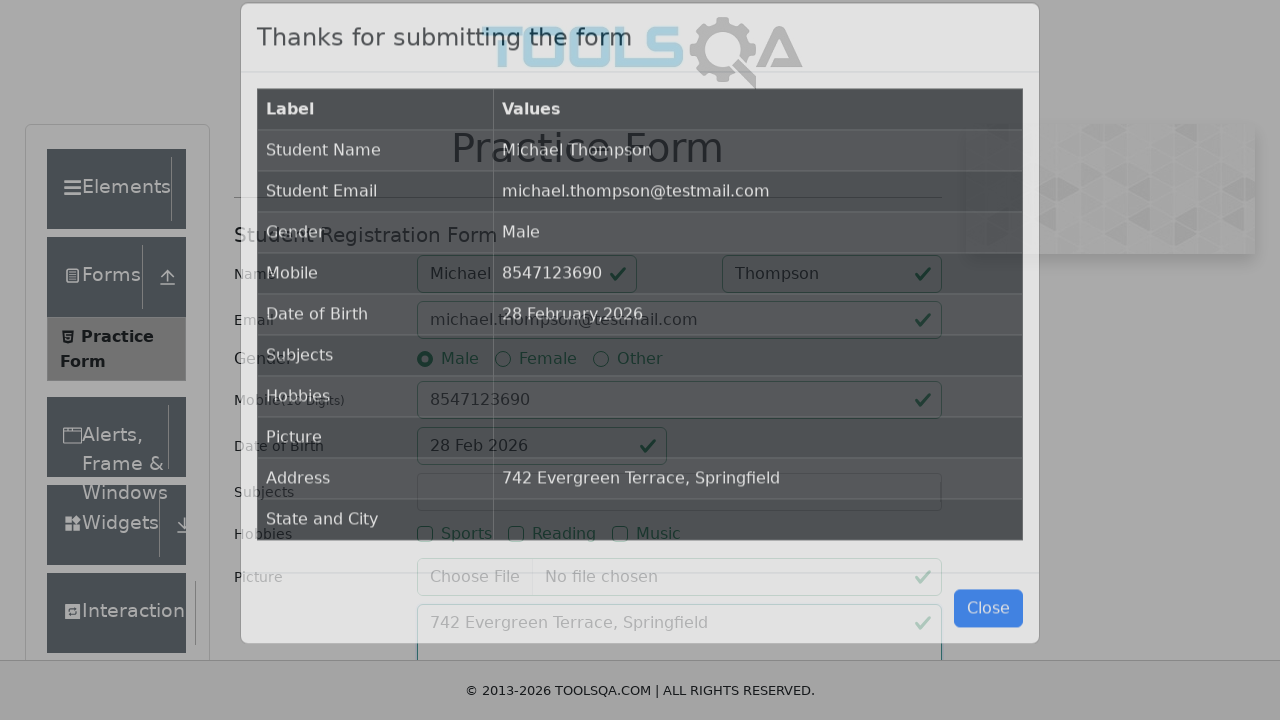

Confirmation message 'Thanks for submitting the form' appeared
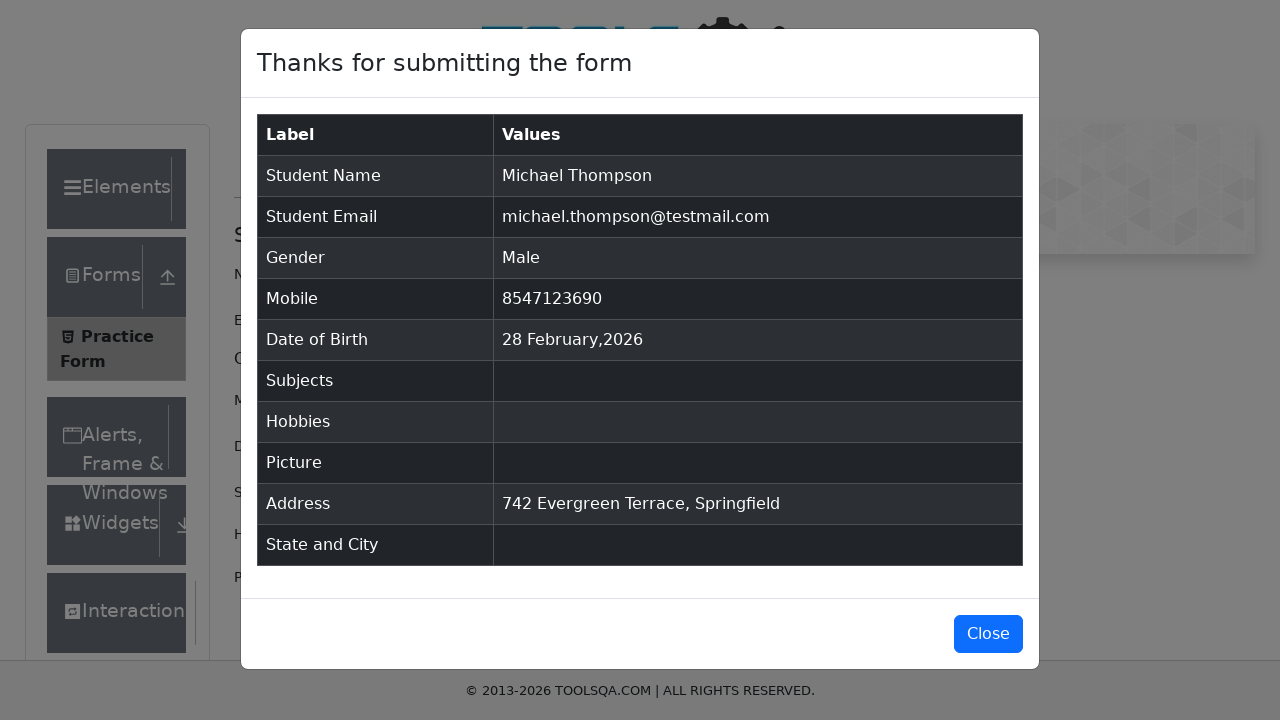

Closed the confirmation popup
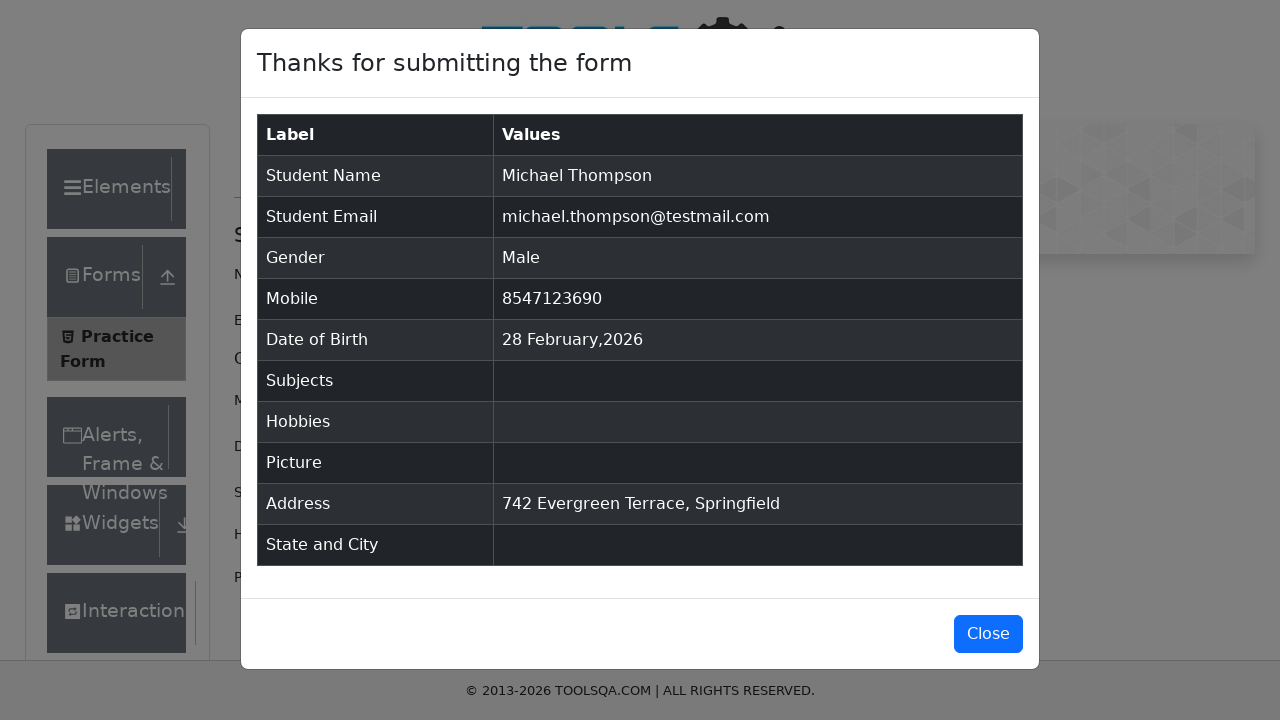

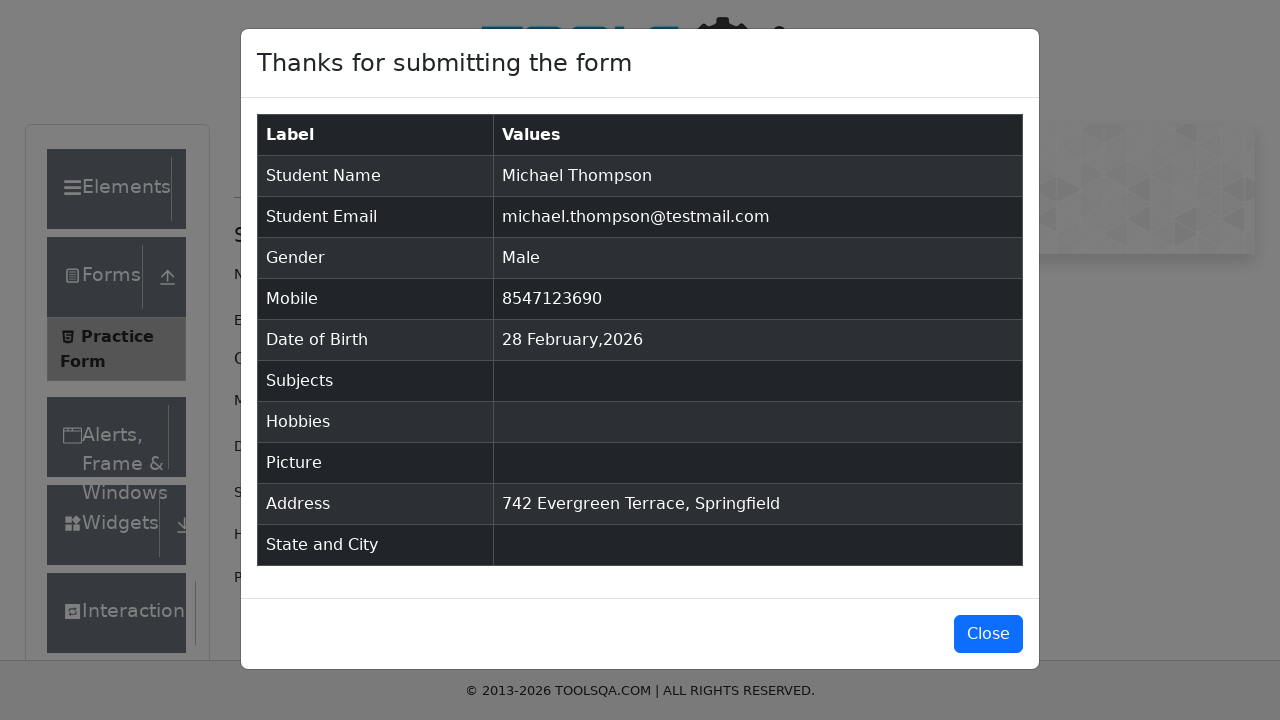